Tests jQuery UI selectable widget by switching to an iframe and performing Ctrl+click to select multiple list items (Item 1, Item 3, and Item 5)

Starting URL: https://jqueryui.com/selectable/

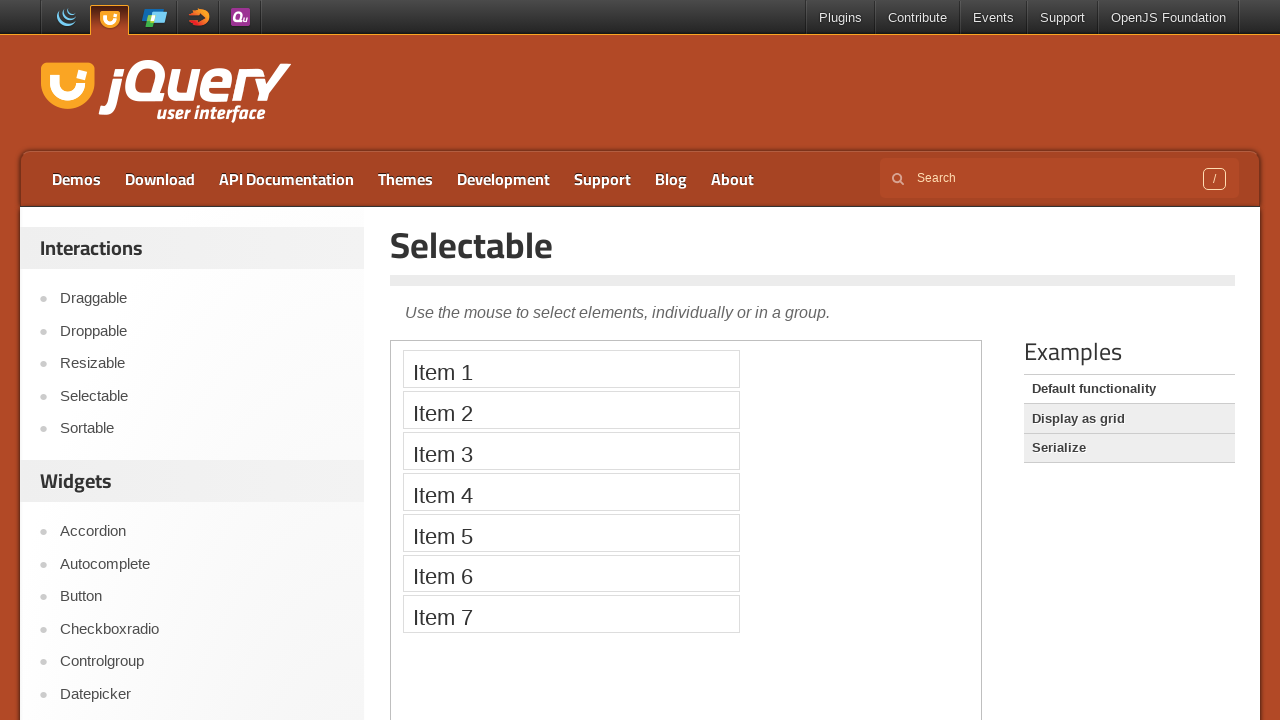

Located the demo iframe
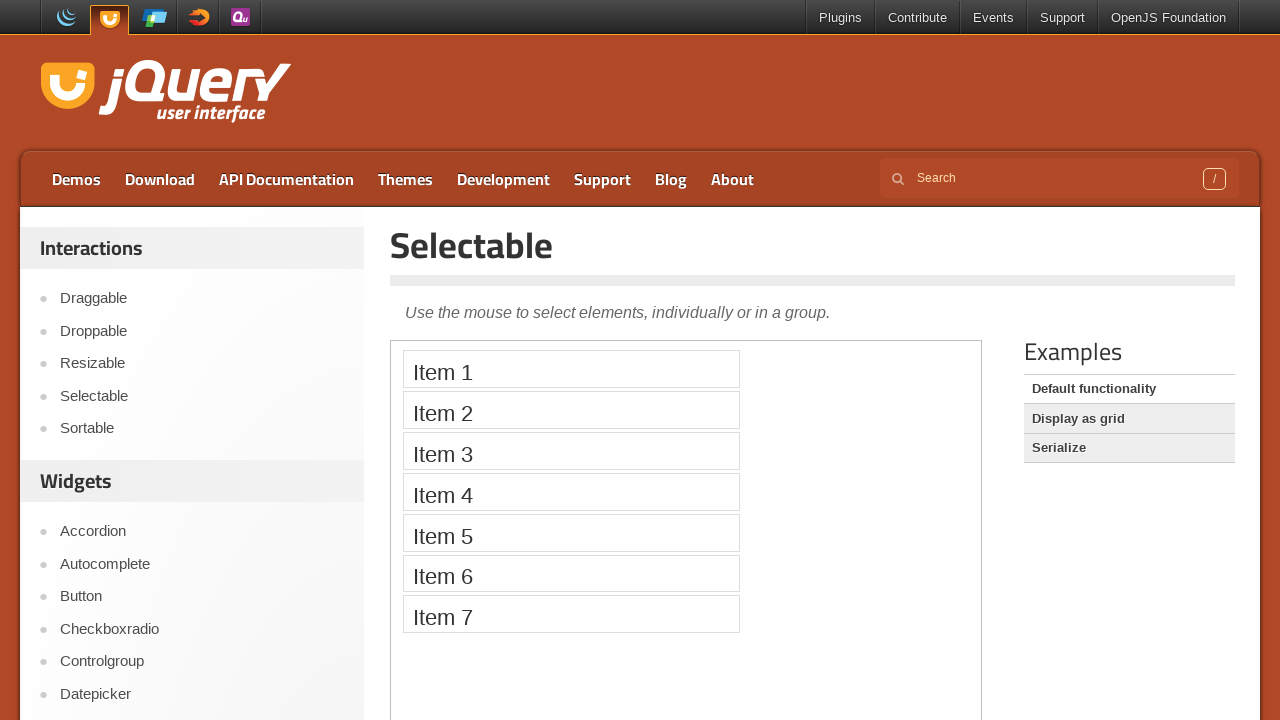

Located Item 1 in the iframe
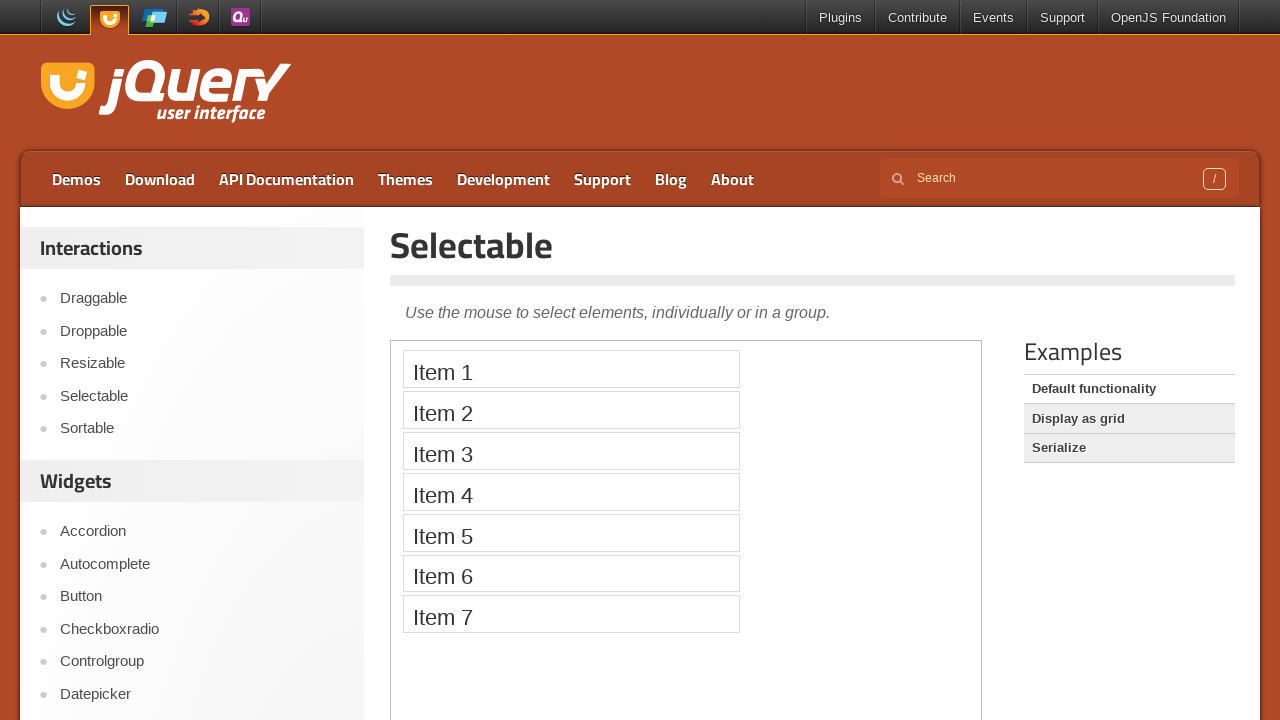

Located Item 3 in the iframe
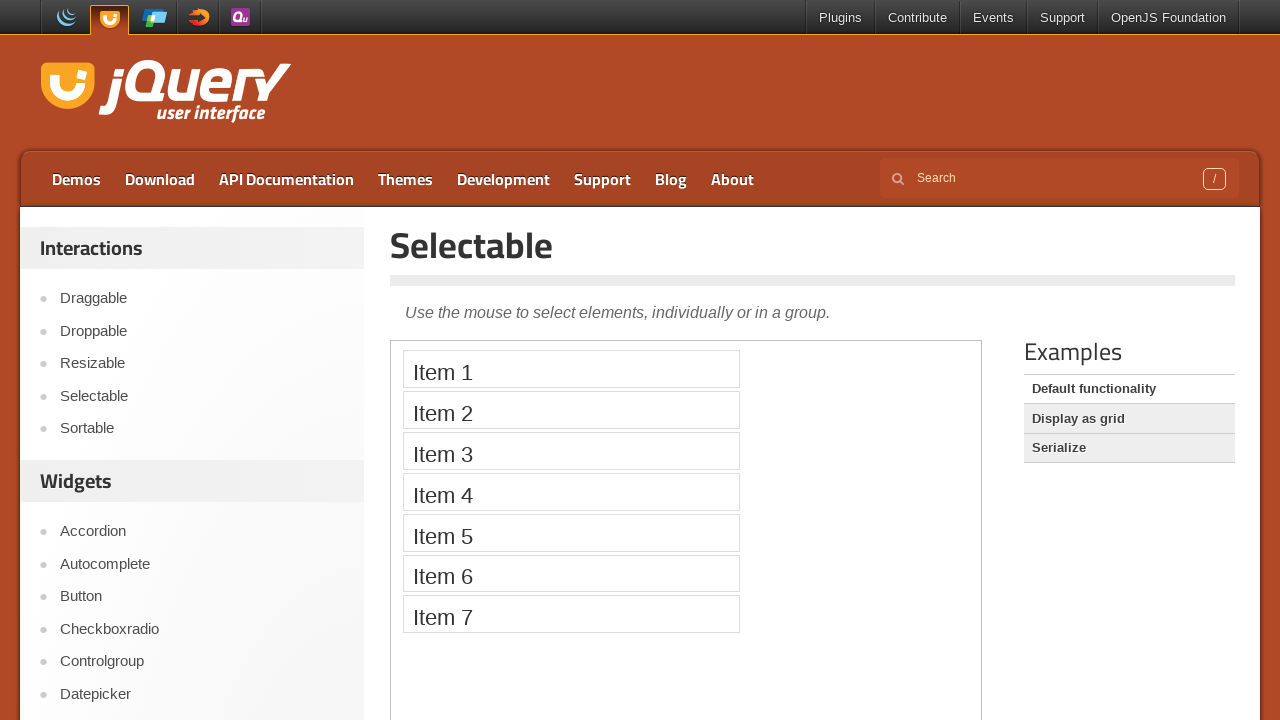

Located Item 5 in the iframe
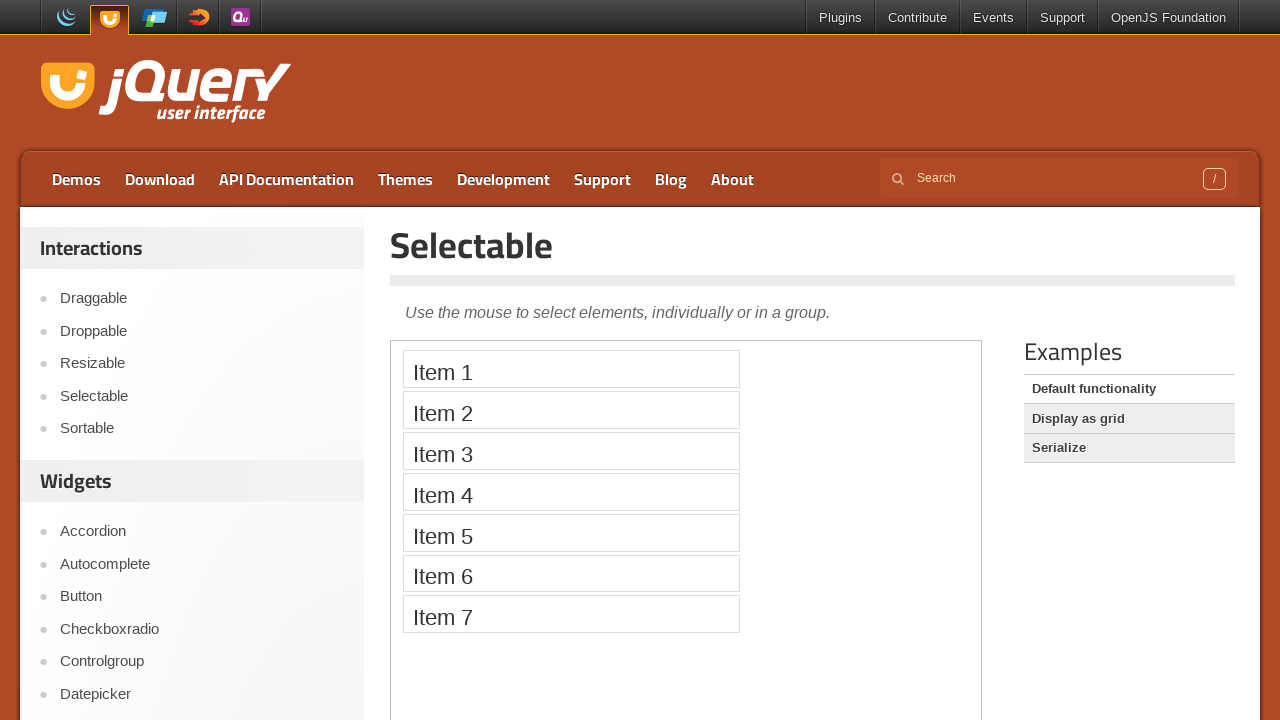

Waited for Item 1 to be visible
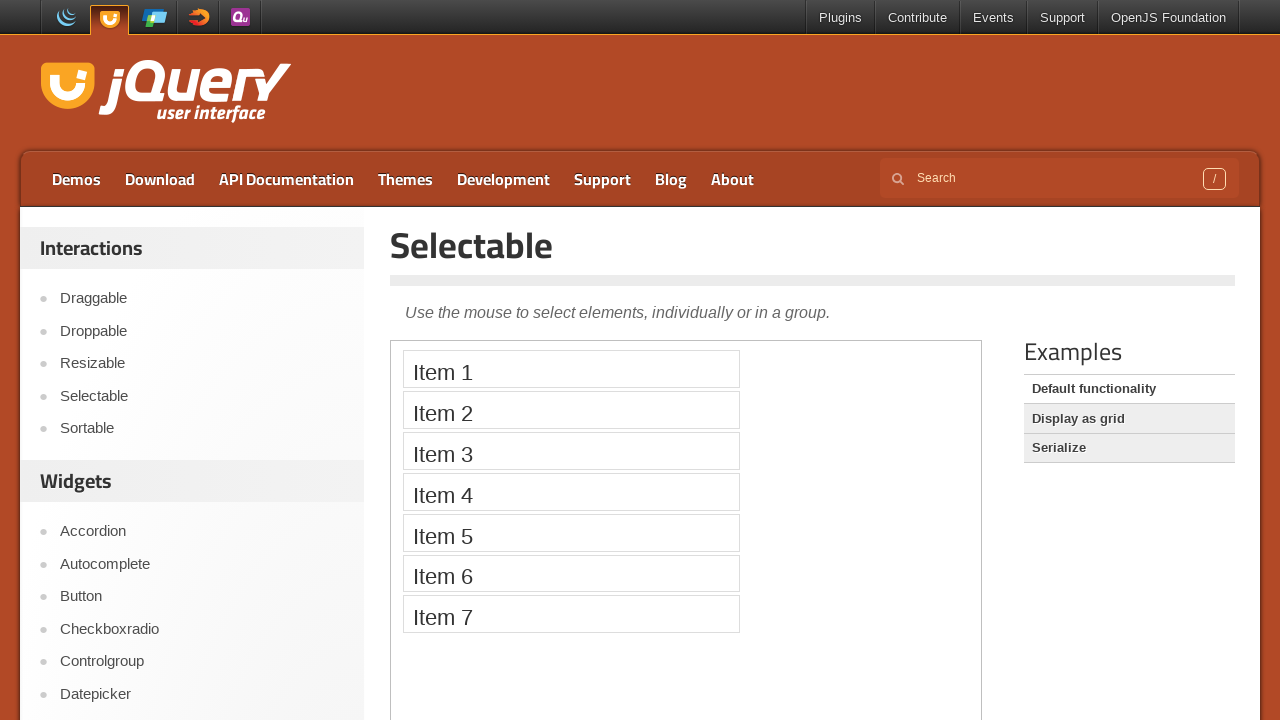

Ctrl+clicked Item 1 to select it at (571, 369) on iframe.demo-frame >> internal:control=enter-frame >> xpath=//li[text()='Item 1']
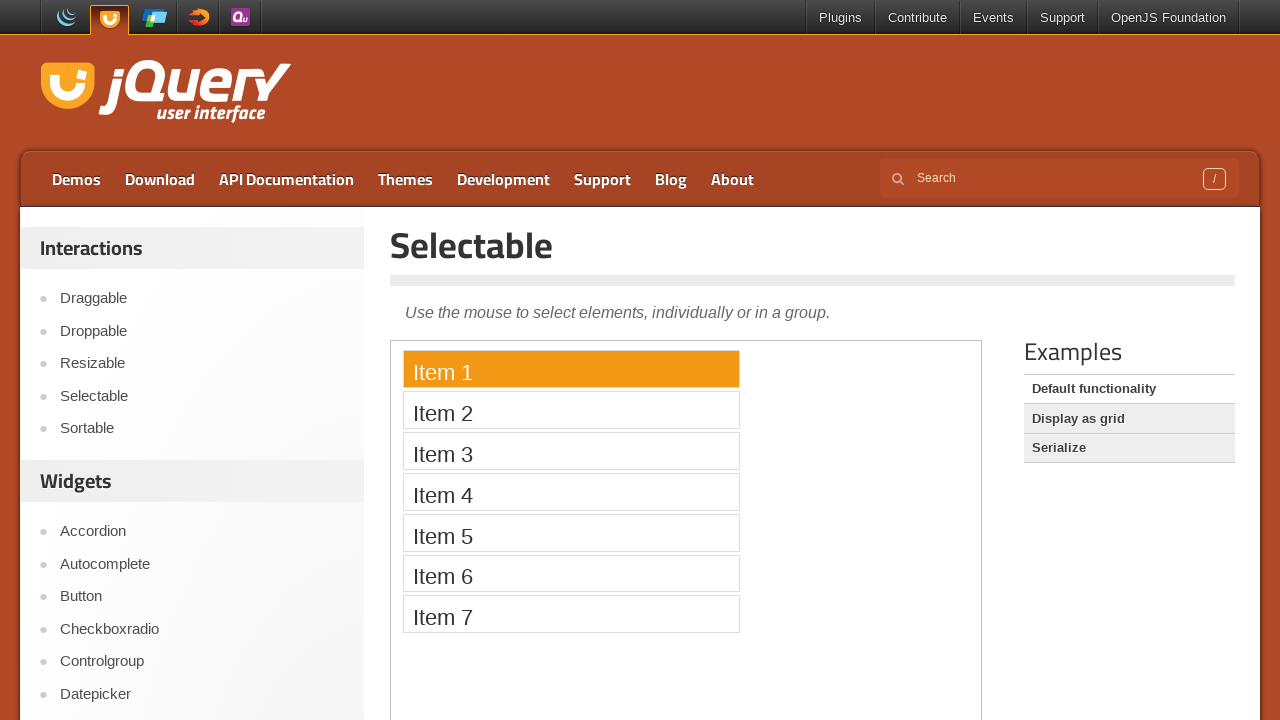

Ctrl+clicked Item 3 to add it to selection at (571, 451) on iframe.demo-frame >> internal:control=enter-frame >> xpath=//li[text()='Item 3']
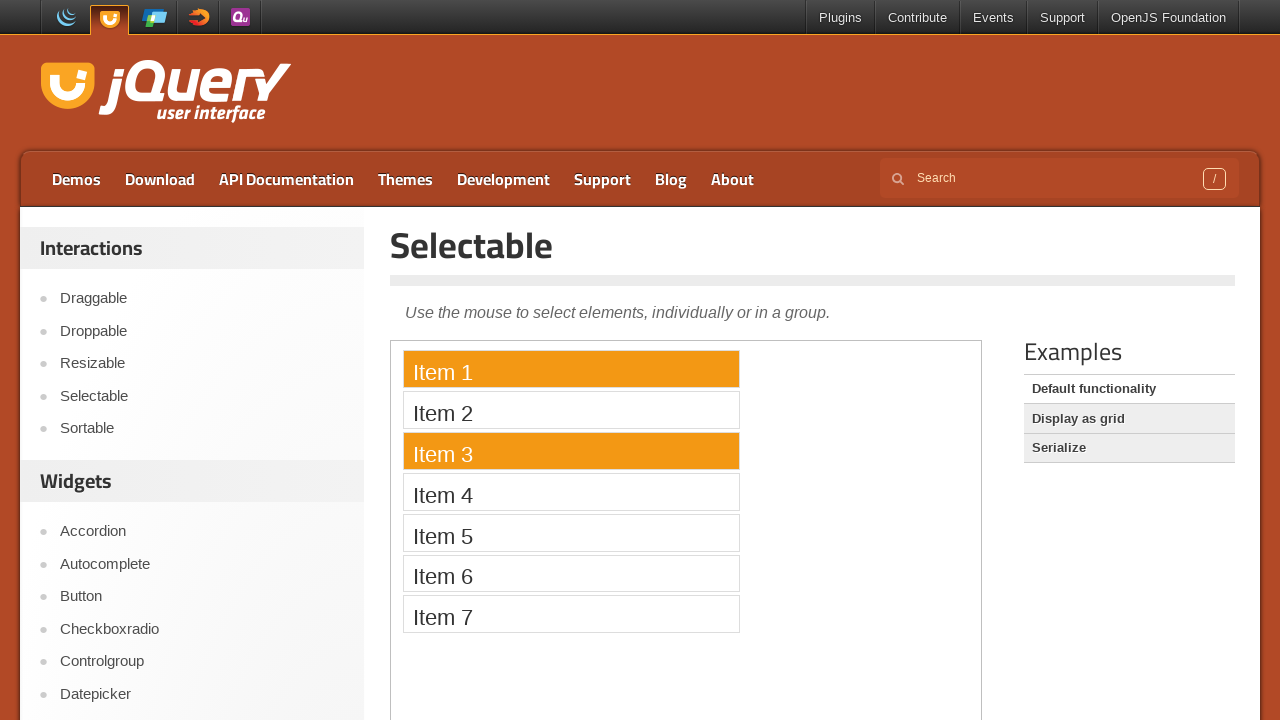

Ctrl+clicked Item 5 to add it to selection at (571, 532) on iframe.demo-frame >> internal:control=enter-frame >> xpath=//li[text()='Item 5']
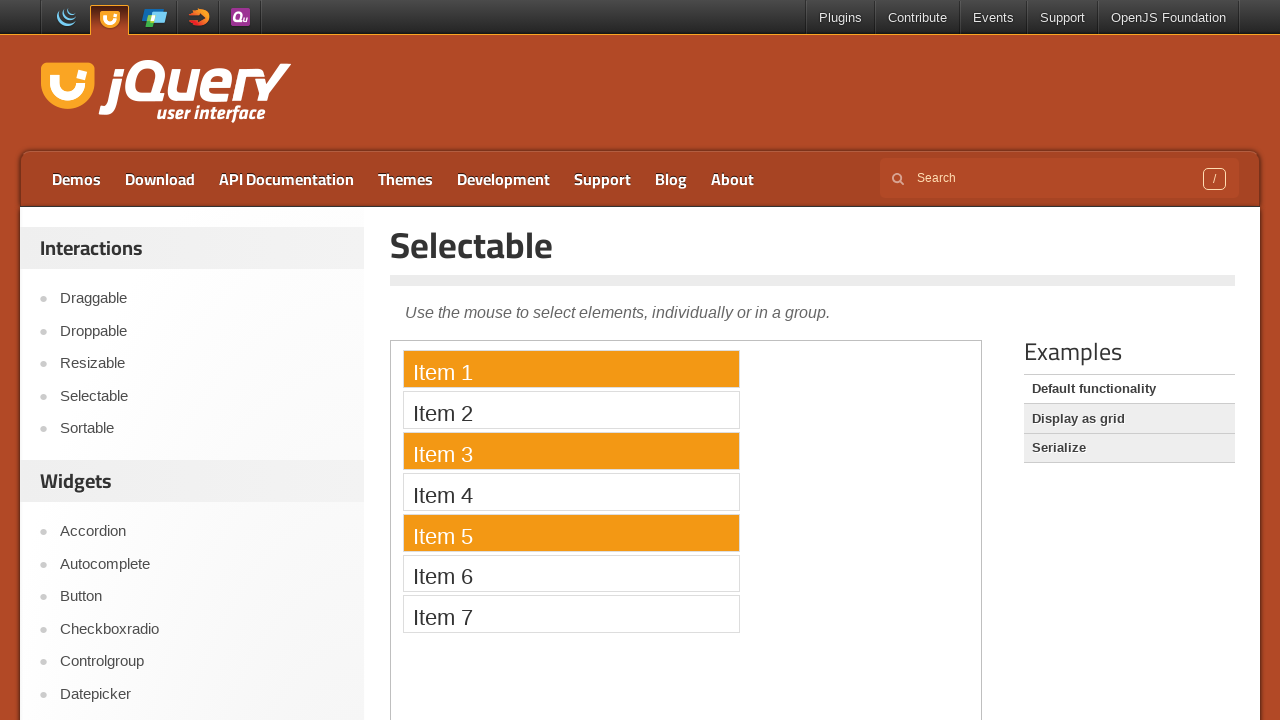

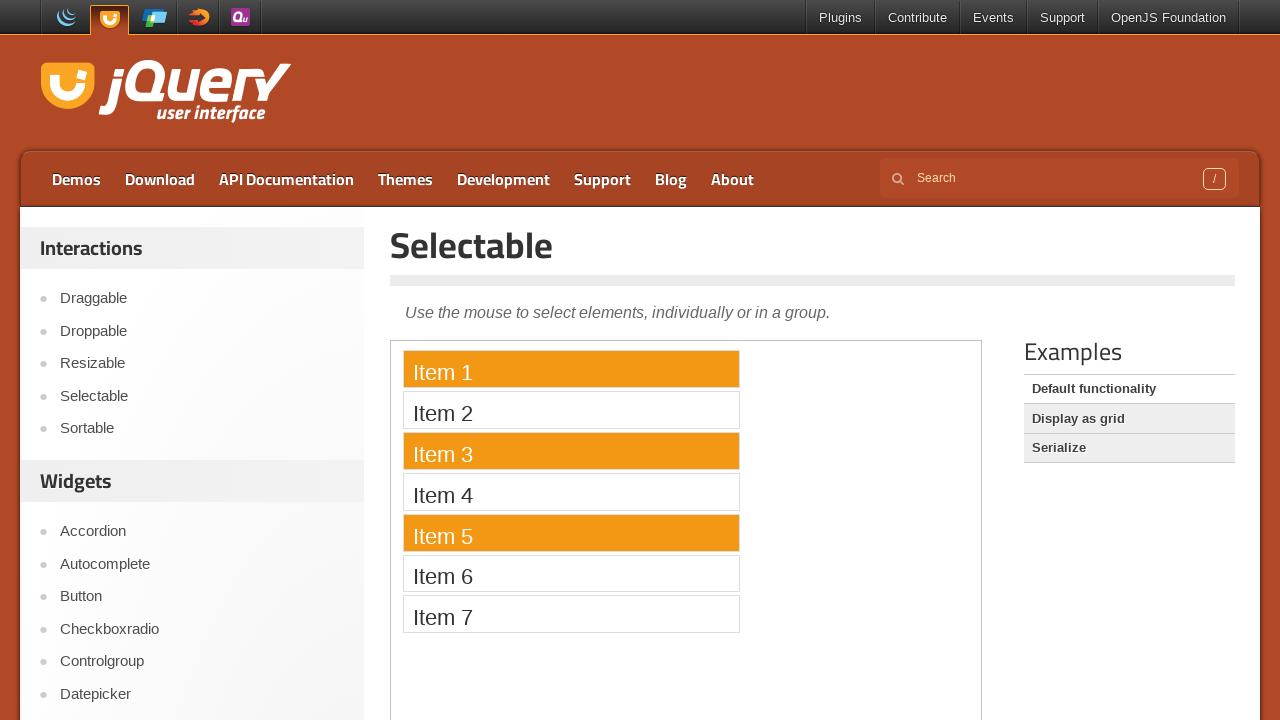